Tests drag and drop functionality within an iframe on jQuery UI demo page by dragging an element and dropping it onto a target

Starting URL: https://jqueryui.com/droppable/

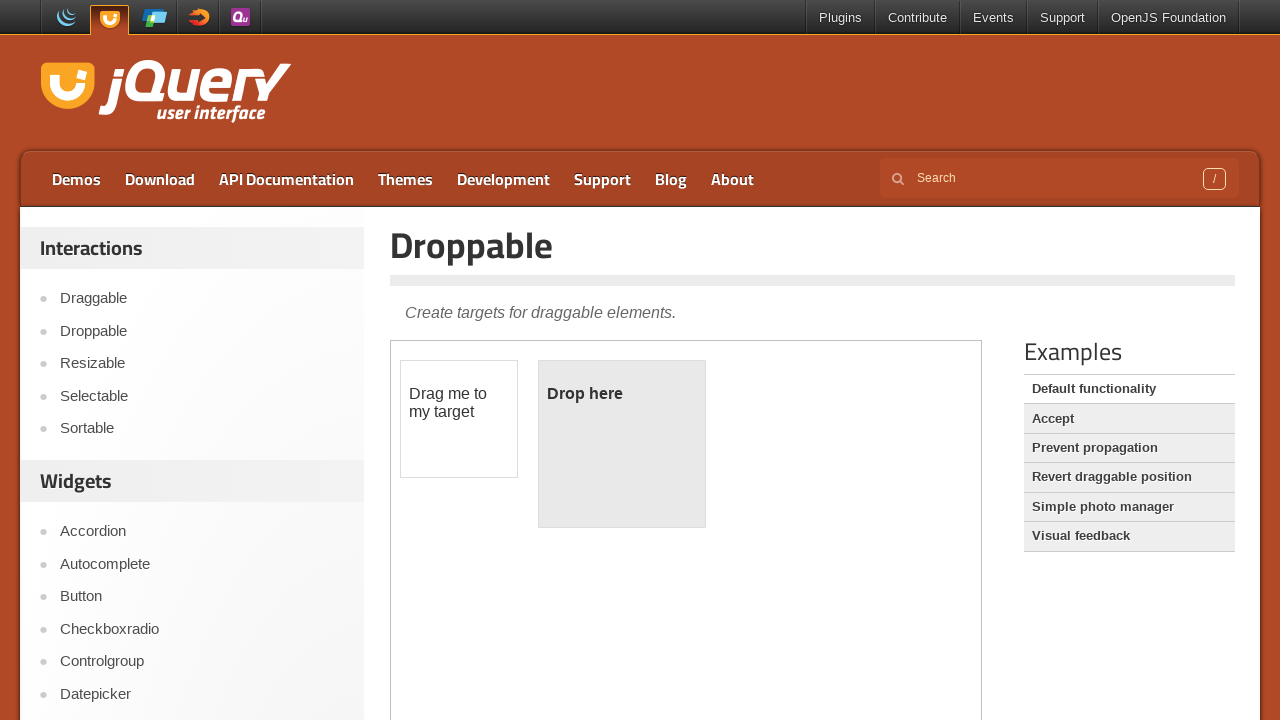

Located the demo iframe
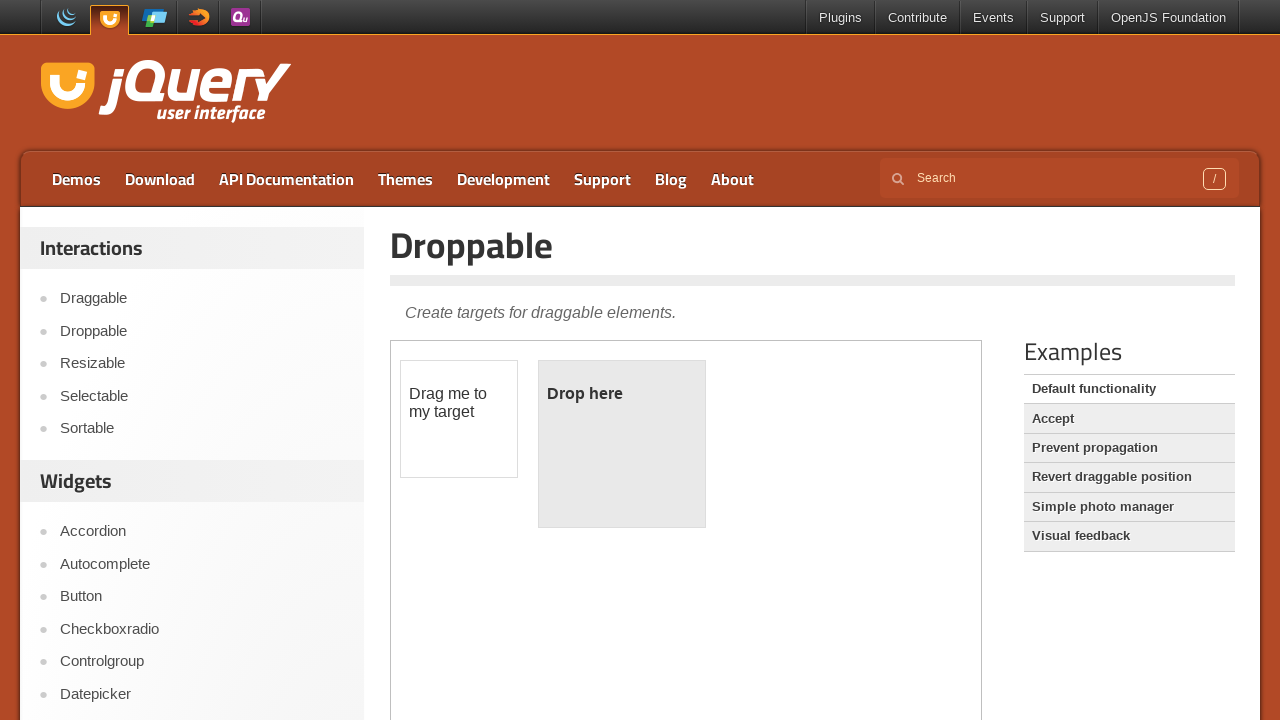

Located the draggable element
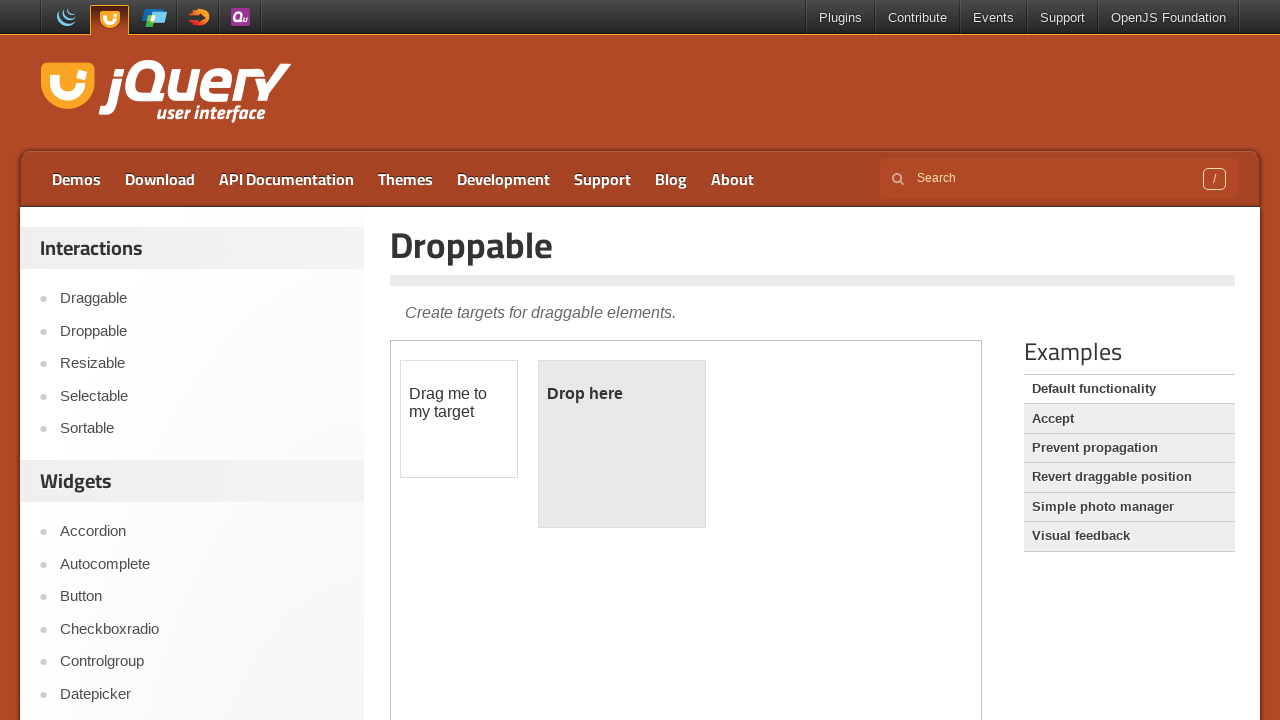

Located the droppable element
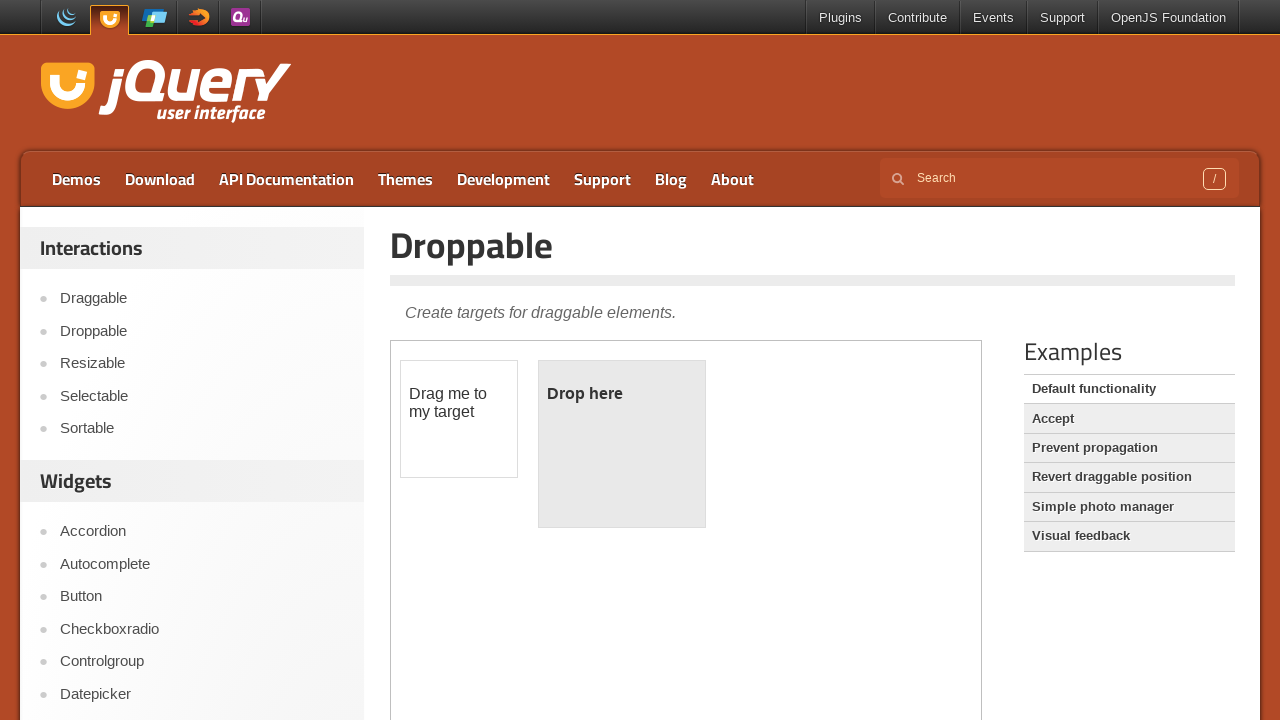

Dragged draggable element onto droppable target at (622, 444)
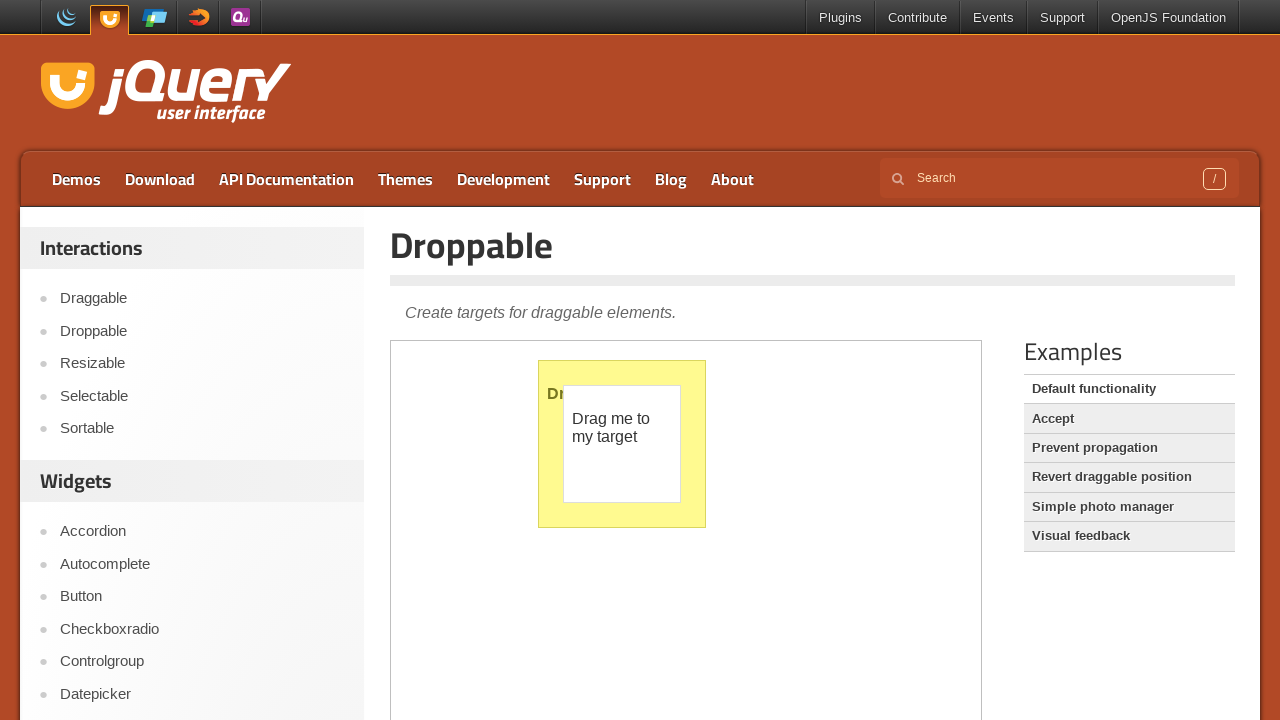

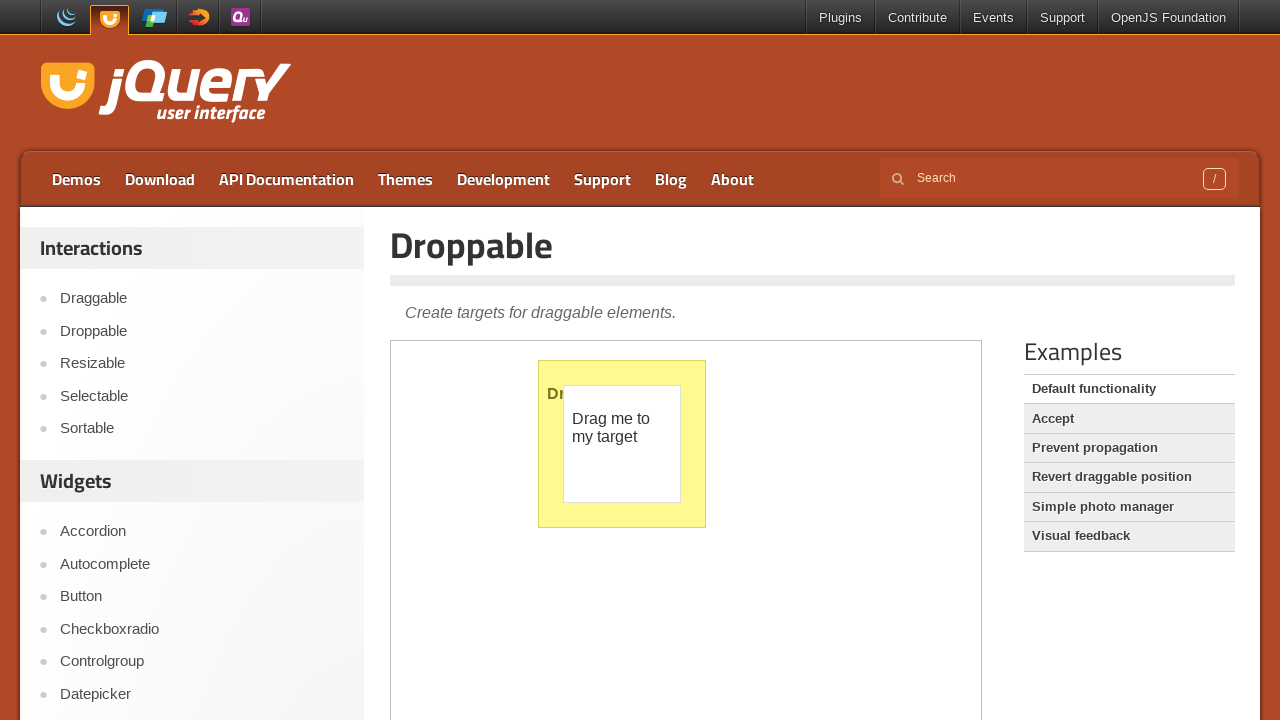